Tests the contact form functionality on demoblaze.com by clicking the Contact button, filling in email, name, and message fields, and submitting the form

Starting URL: https://demoblaze.com

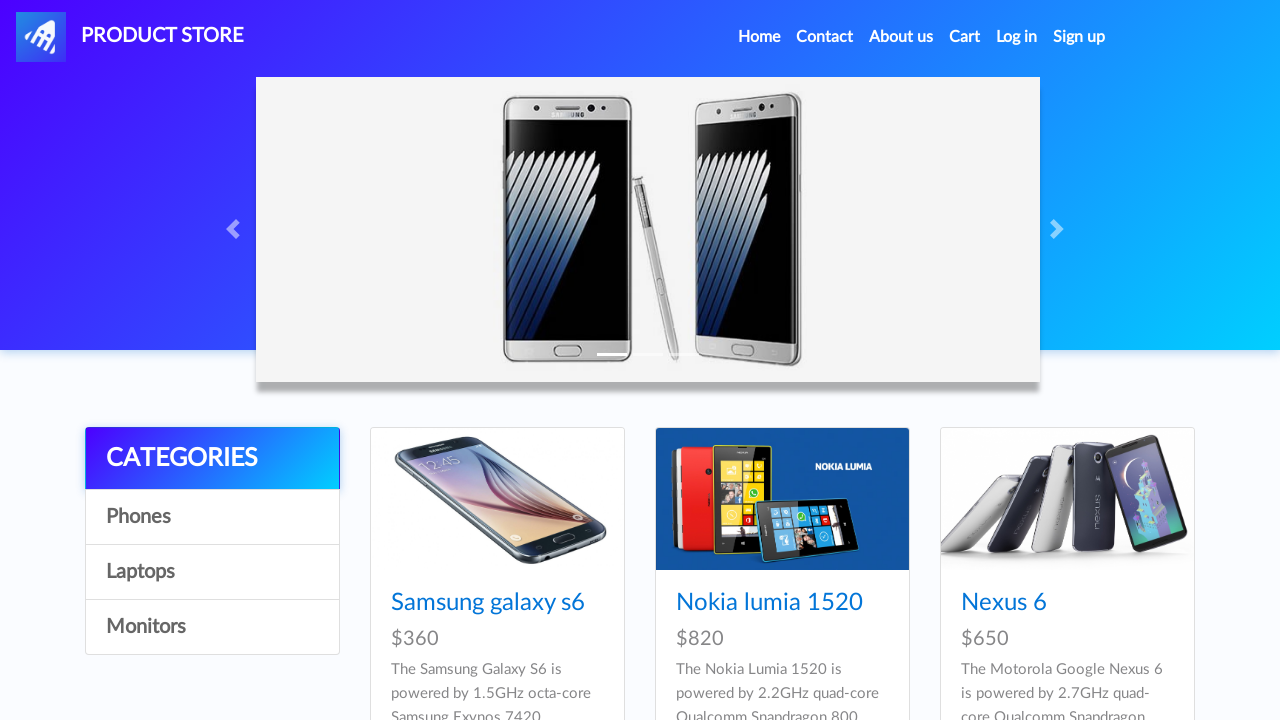

Clicked Contact button to open contact form at (825, 37) on xpath=//a[contains(text(),'Contact')]
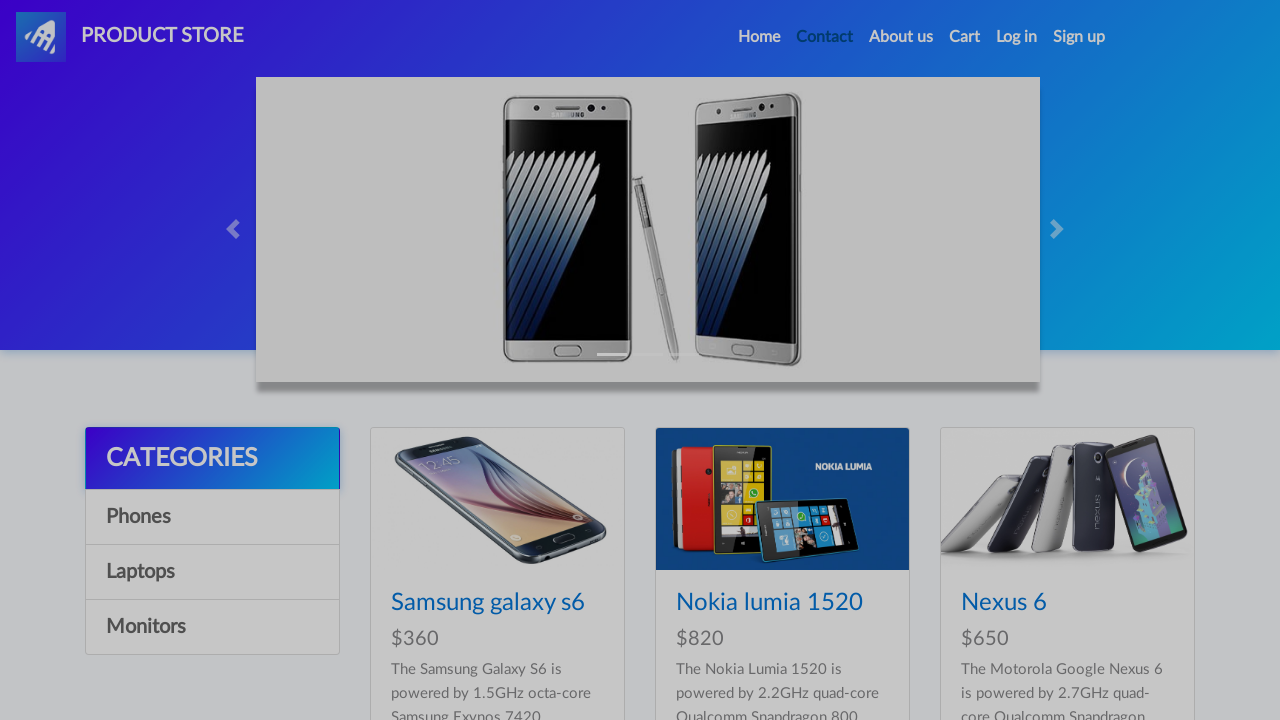

Contact form modal appeared
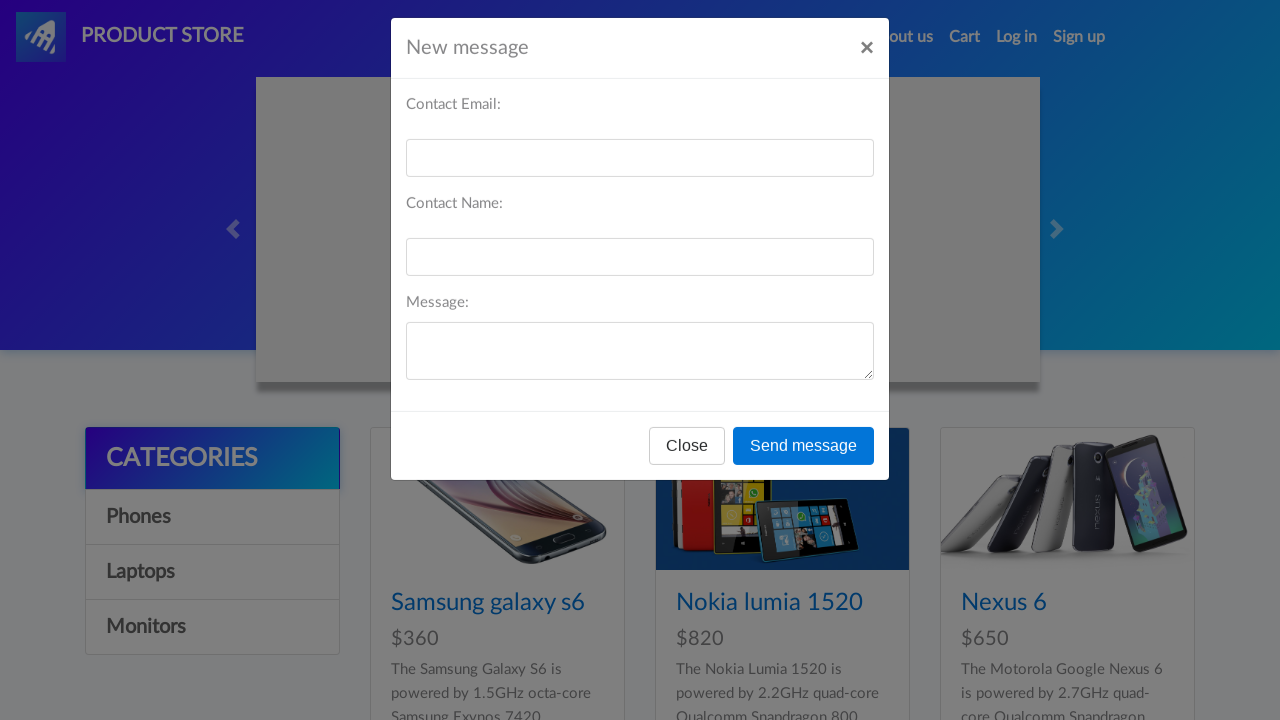

Filled email field with john.smith@testmail.com on #recipient-email
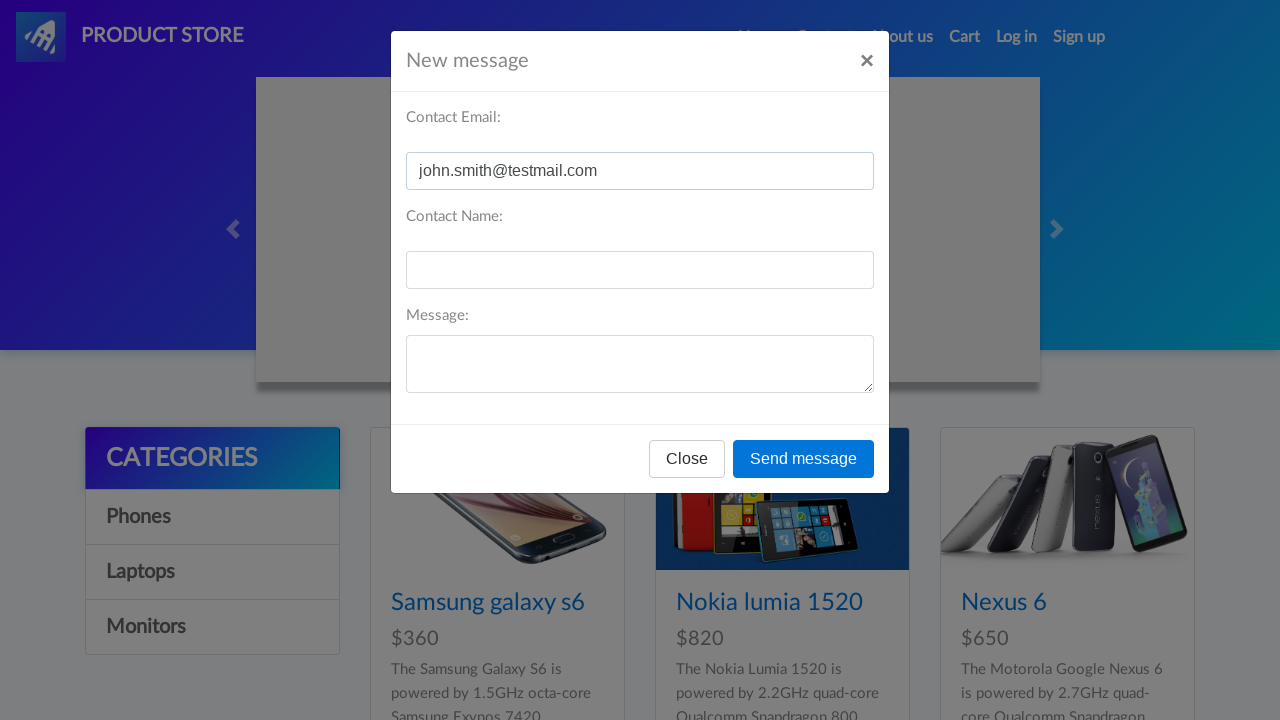

Filled name field with John Smith on #recipient-name
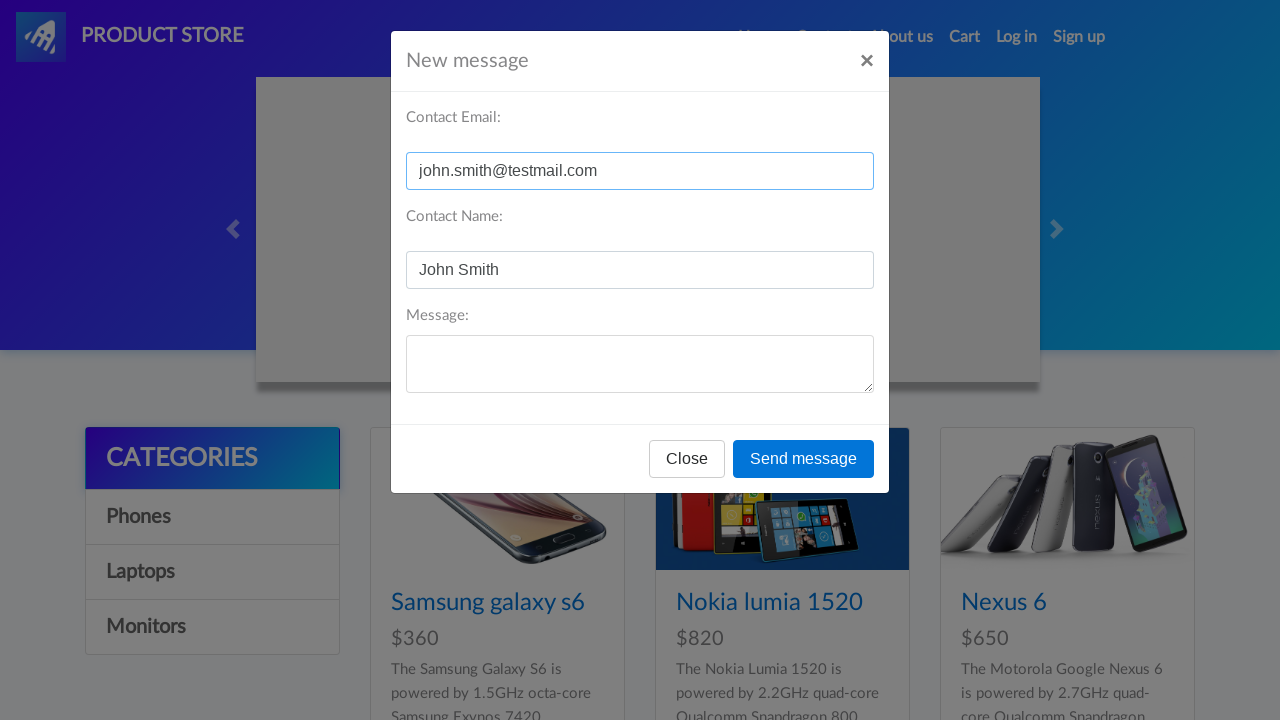

Filled message field with inquiry text on #message-text
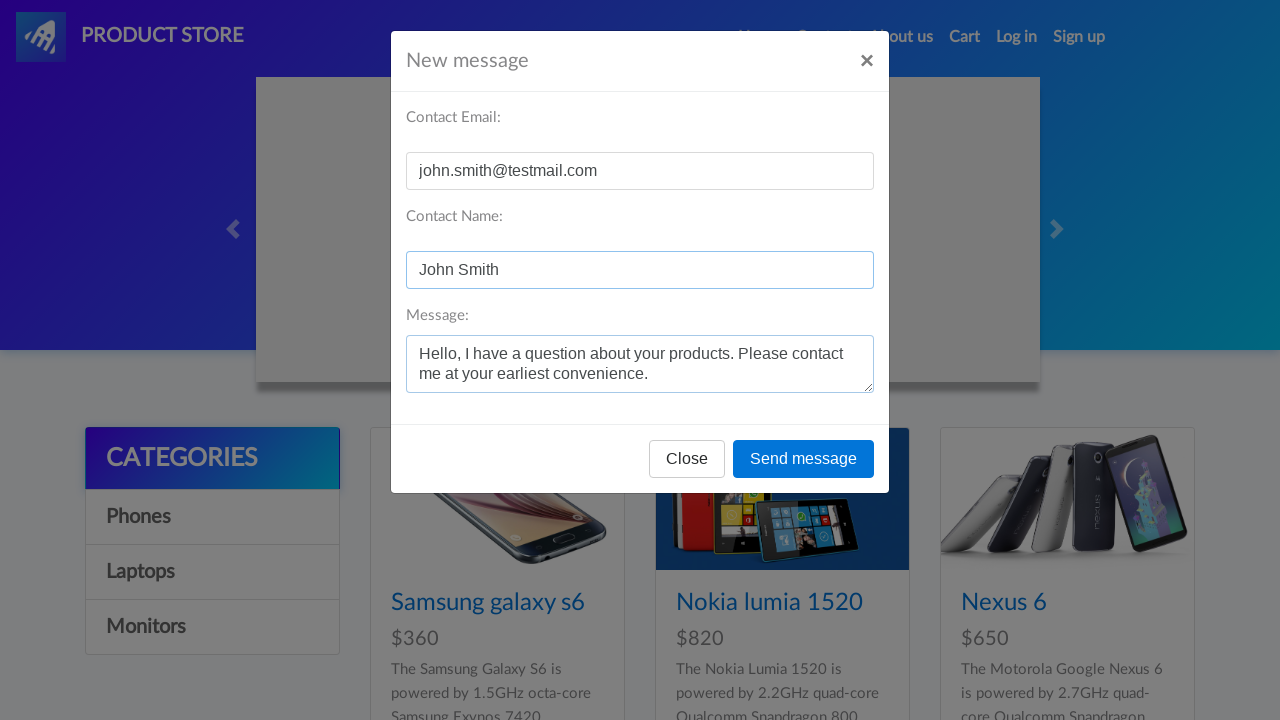

Set up dialog handler to accept alerts
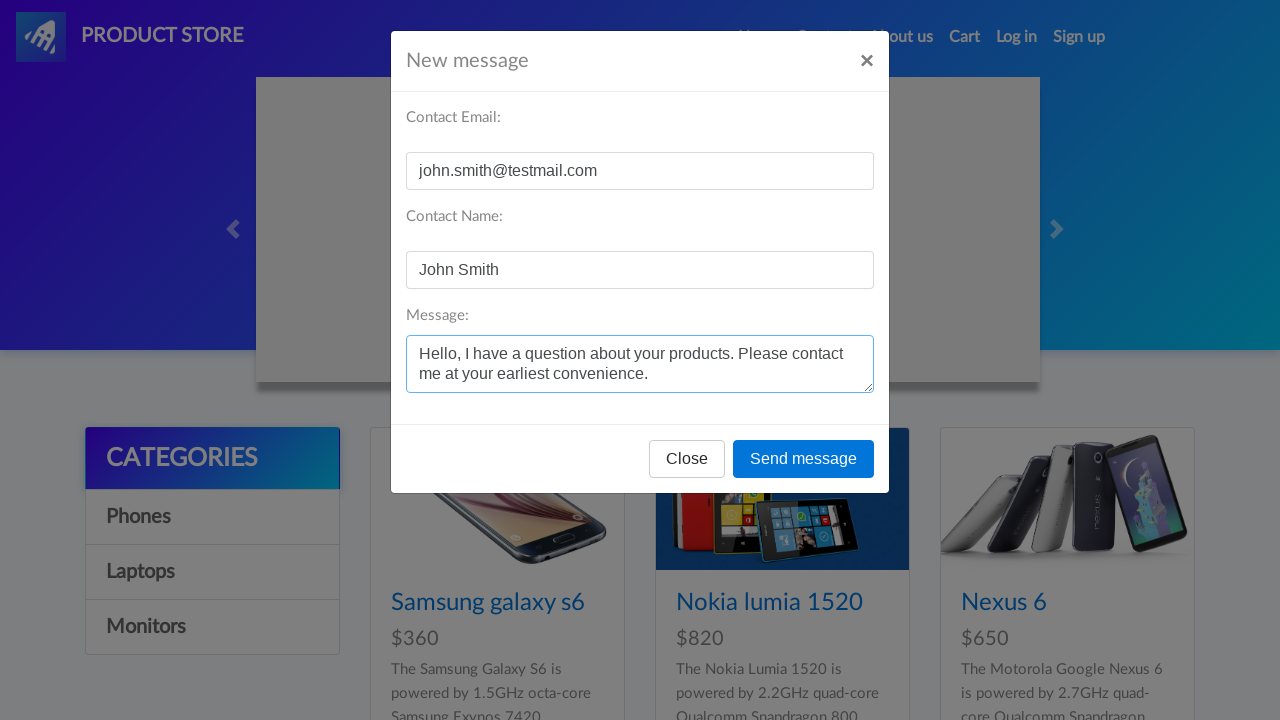

Clicked send button to submit contact form at (804, 459) on [onClick*=send]
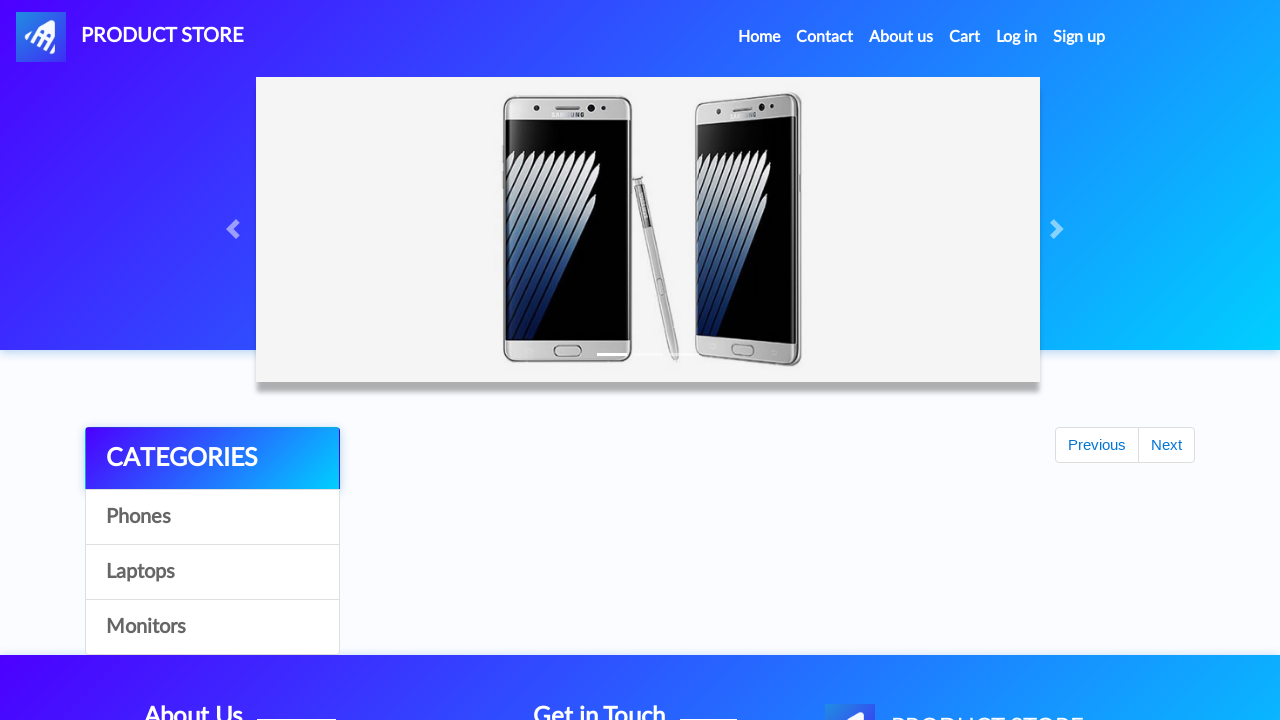

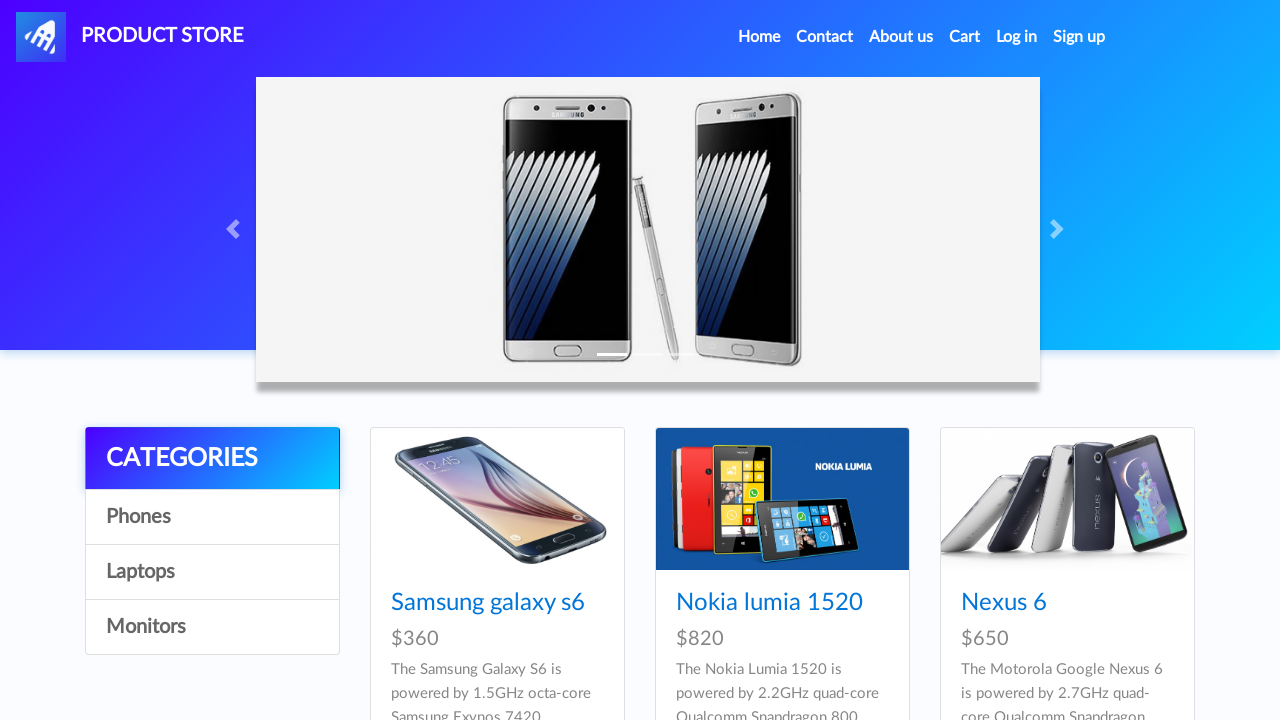